Navigates to the Women category and selects the Dress subcategory on an e-commerce website

Starting URL: https://automationexercise.com

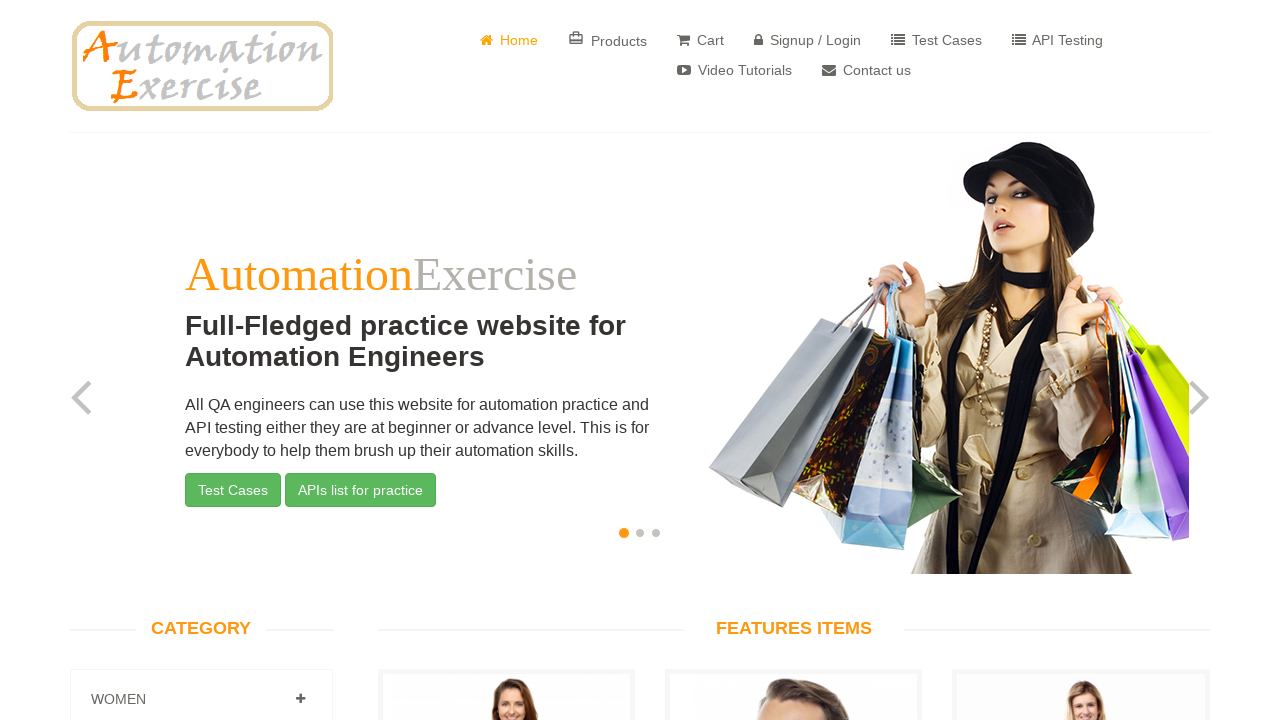

Clicked on Women category at (300, 699) on a:has-text('Women')
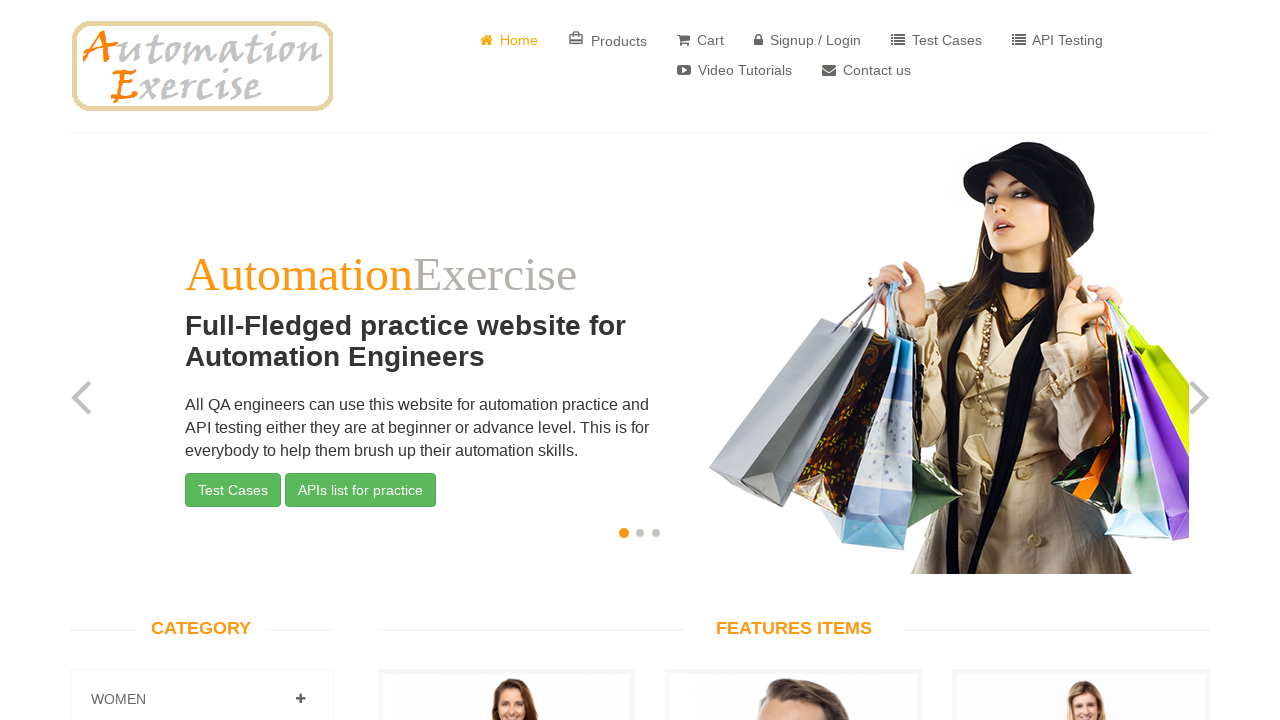

Selected Dress subcategory at (127, 360) on a:has-text('Dress')
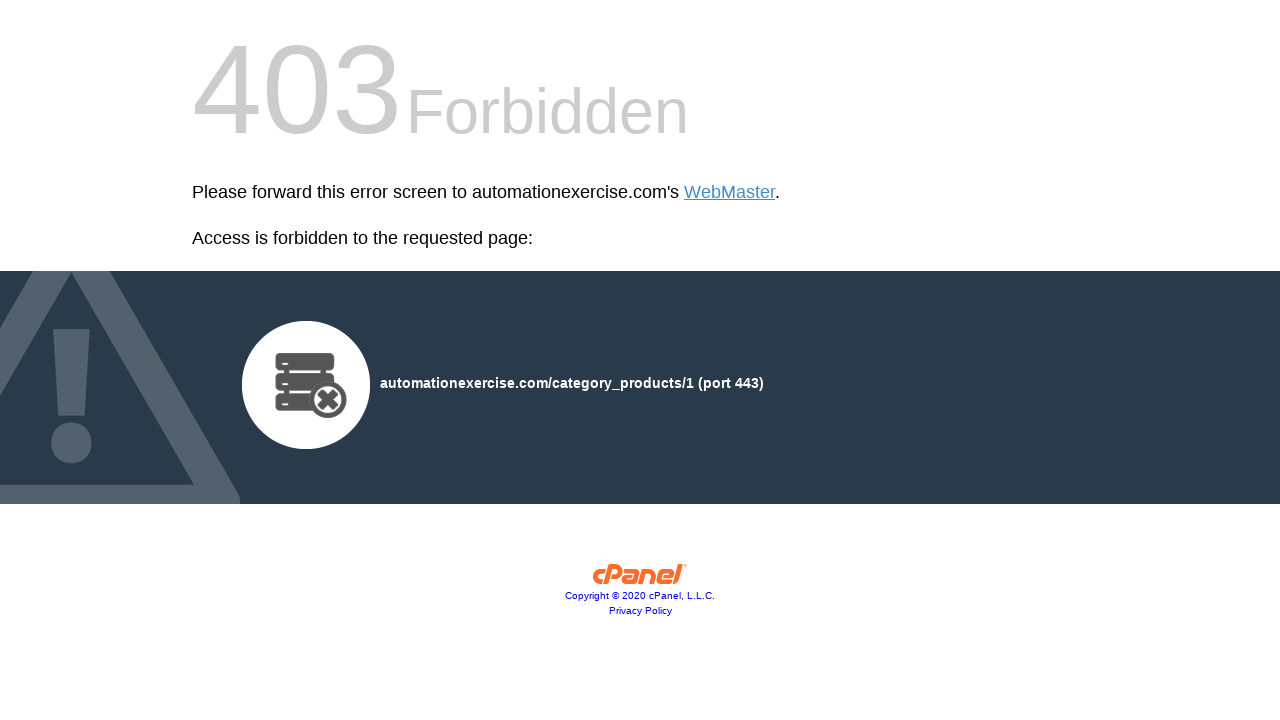

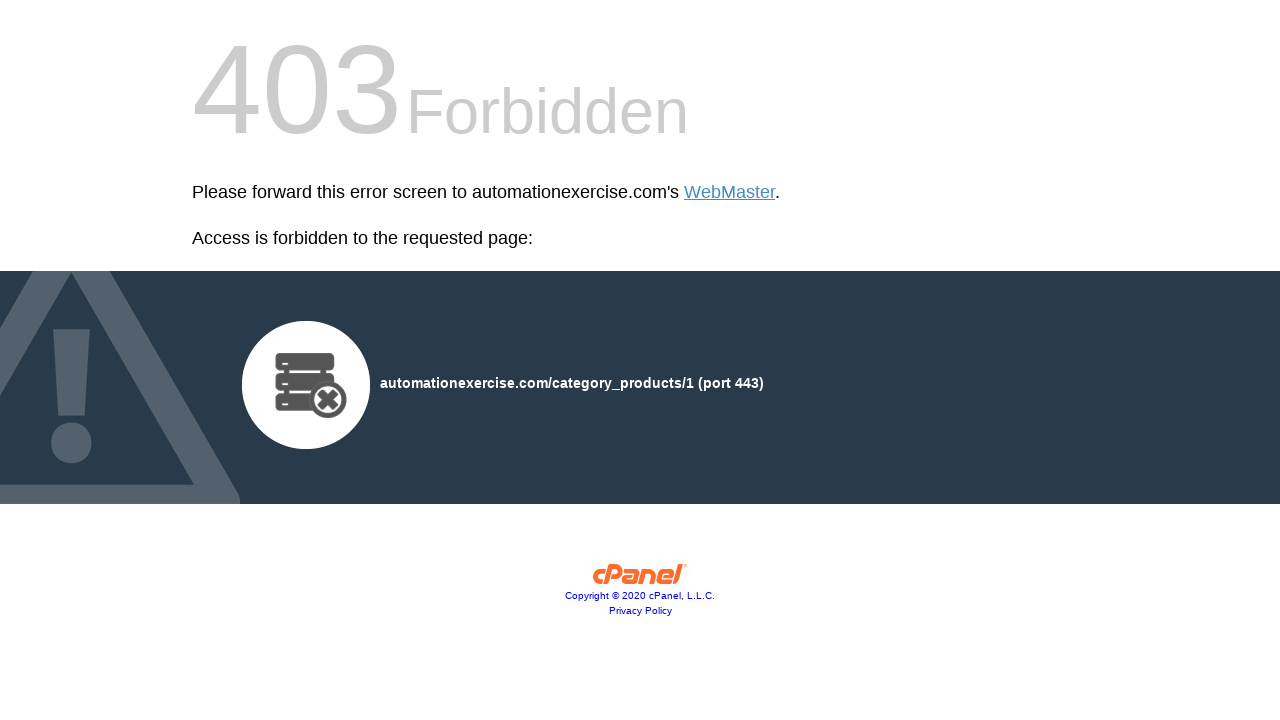